Tests radio button functionality by selecting the second radio button option on the practice page

Starting URL: https://rahulshettyacademy.com/AutomationPractice/

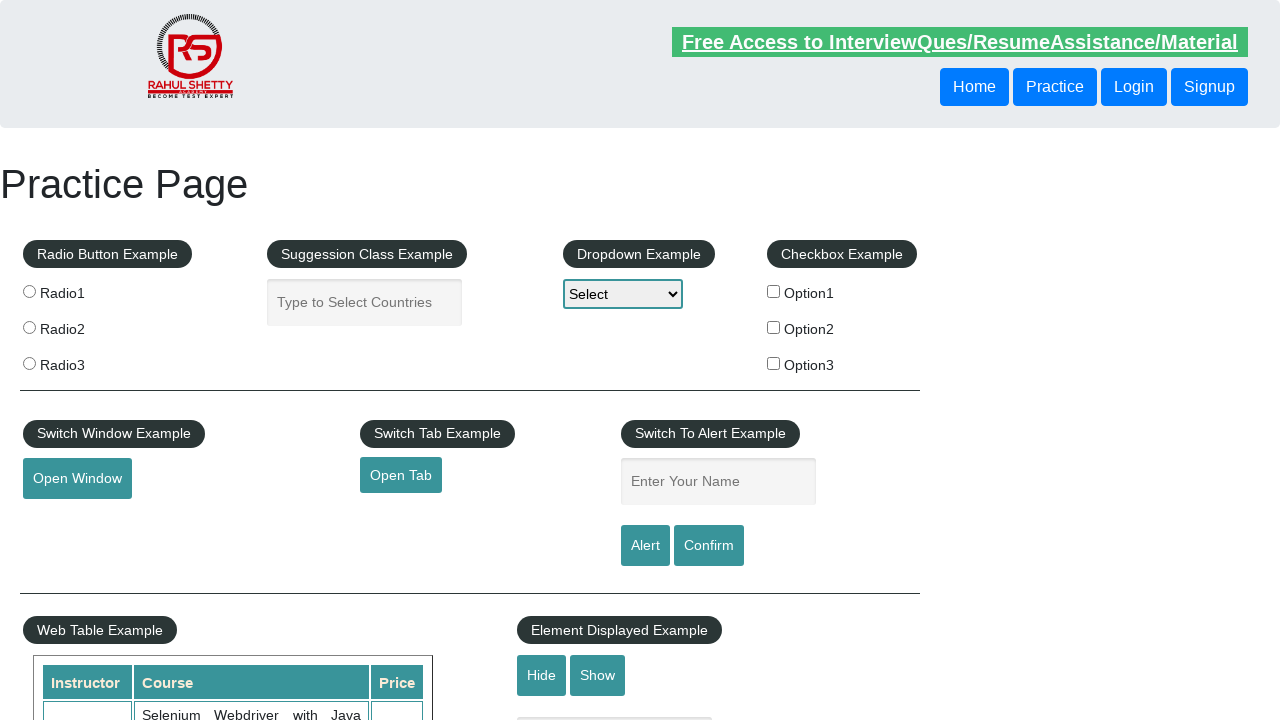

Navigated to practice page
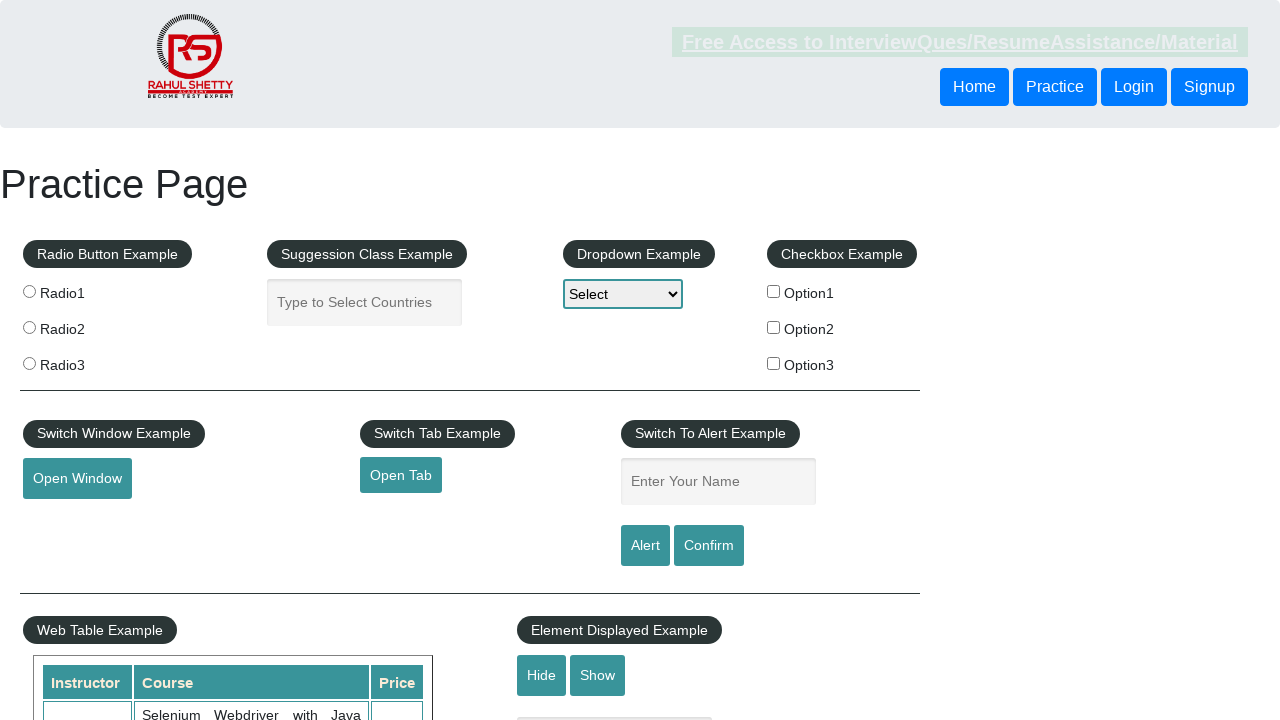

Selected the second radio button option at (29, 327) on input[value='radio2']
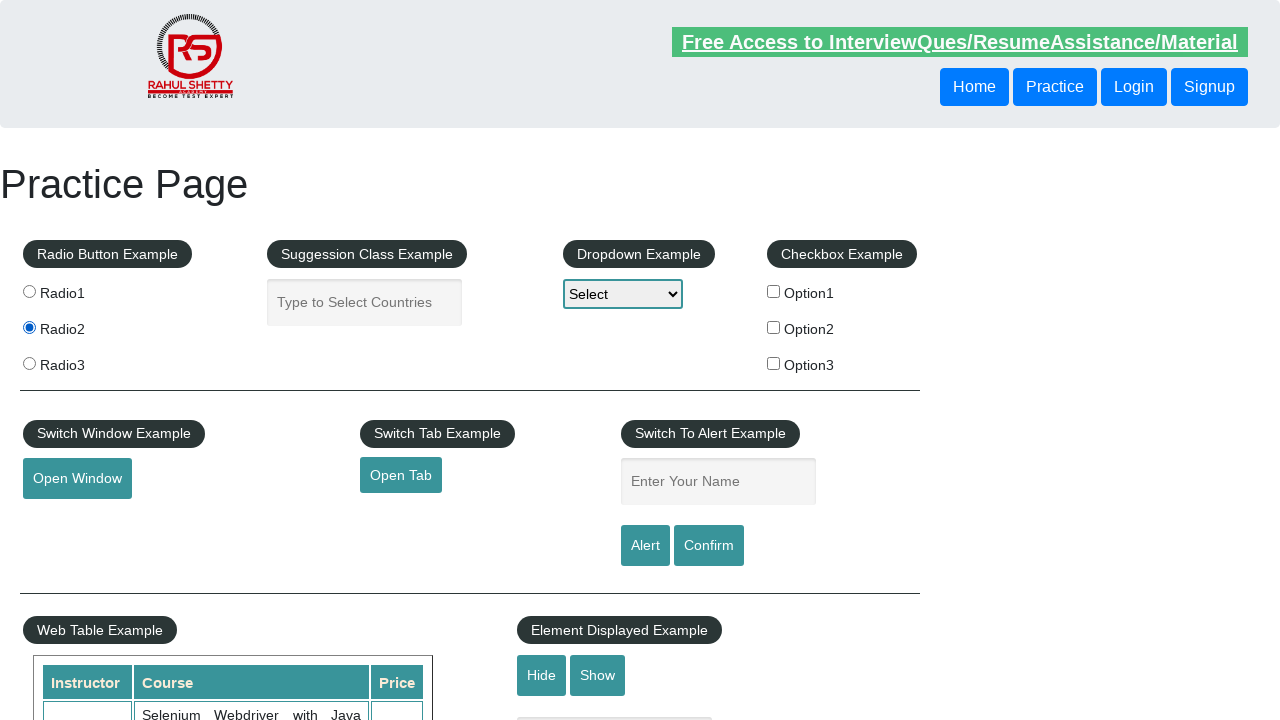

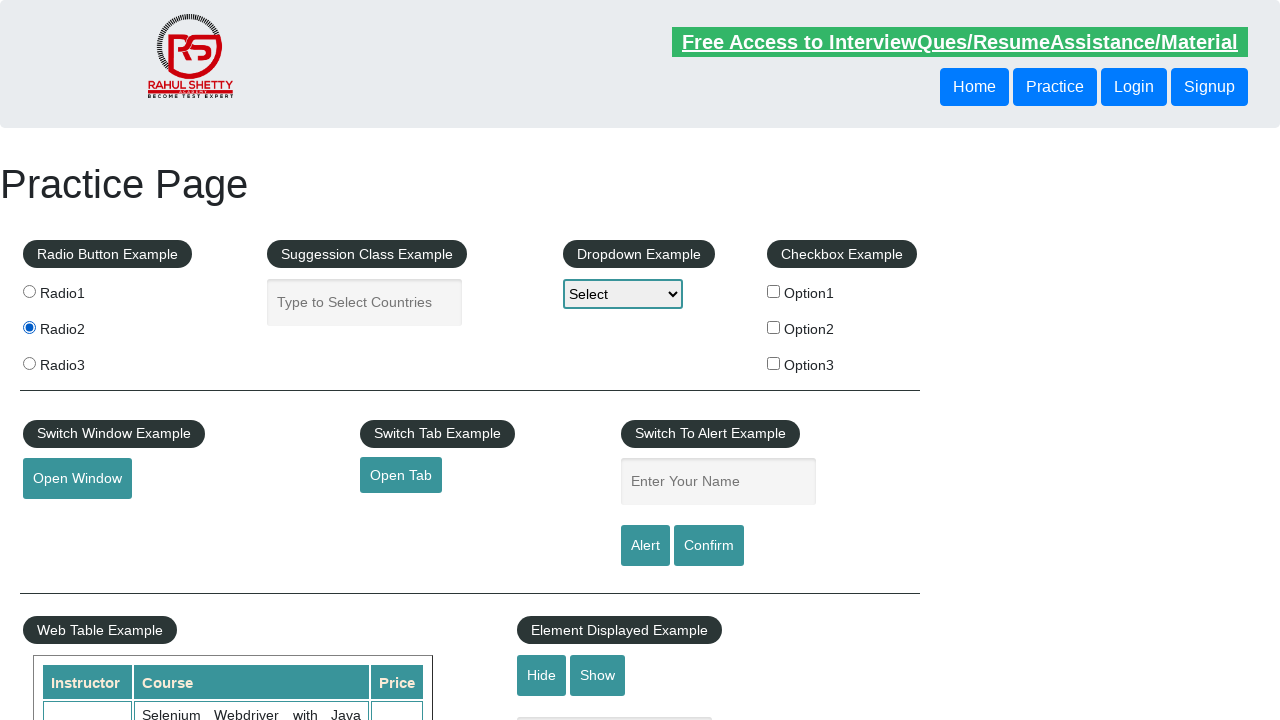